Tests password generator by entering a master password and site name, then clicking generate and verifying the generated password

Starting URL: http://angel.net/~nic/passwd.sha1.1a.html

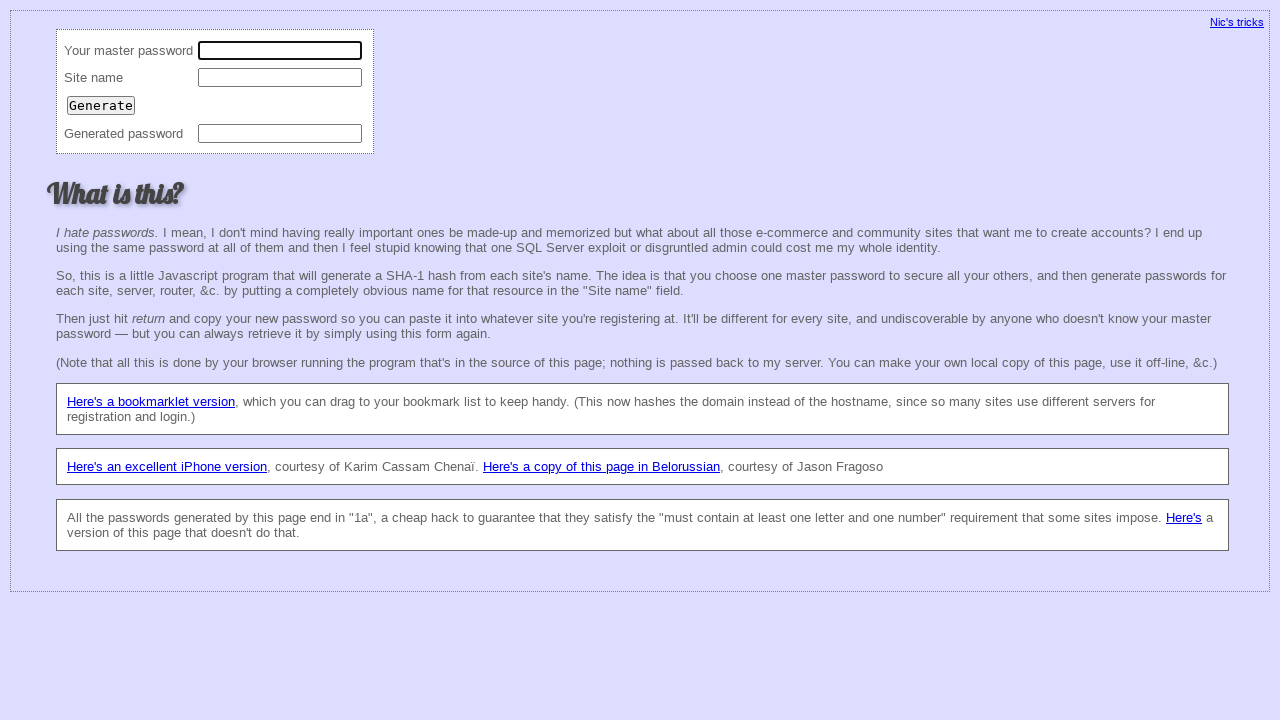

Entered master password '12345678' on input[name='master']
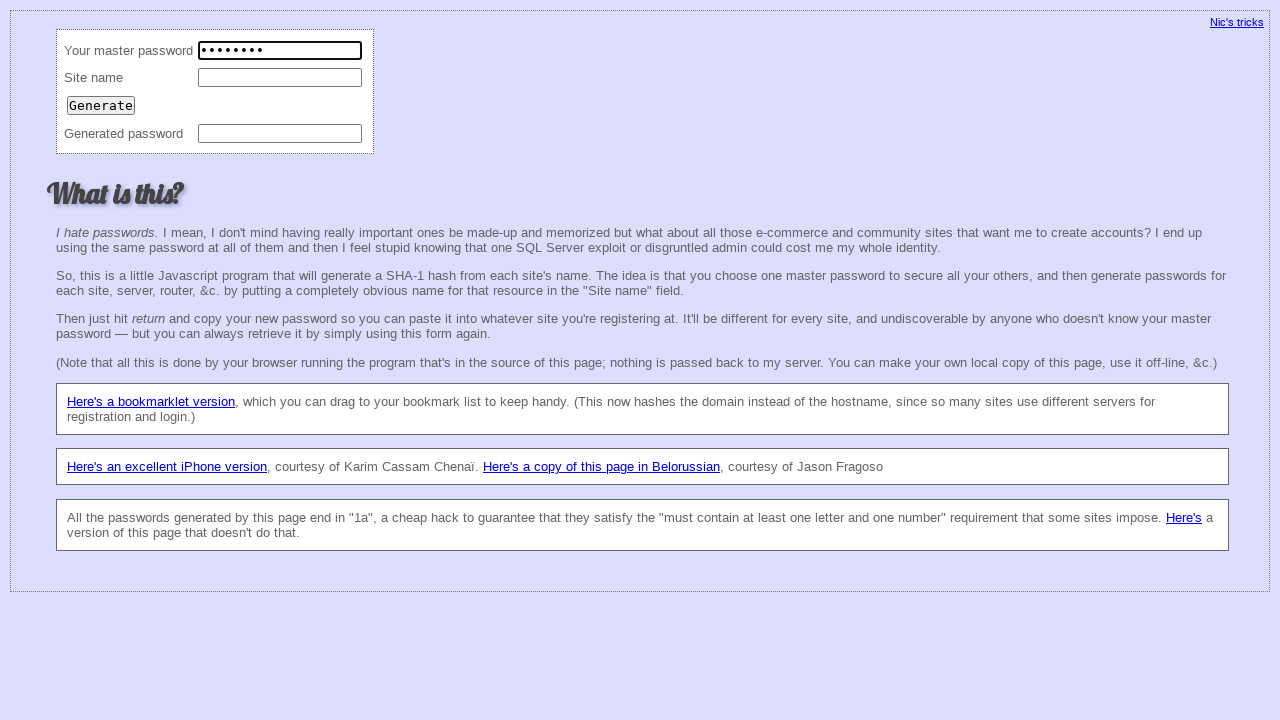

Entered site name 'missile2013@yandex.ru' on input[name='site']
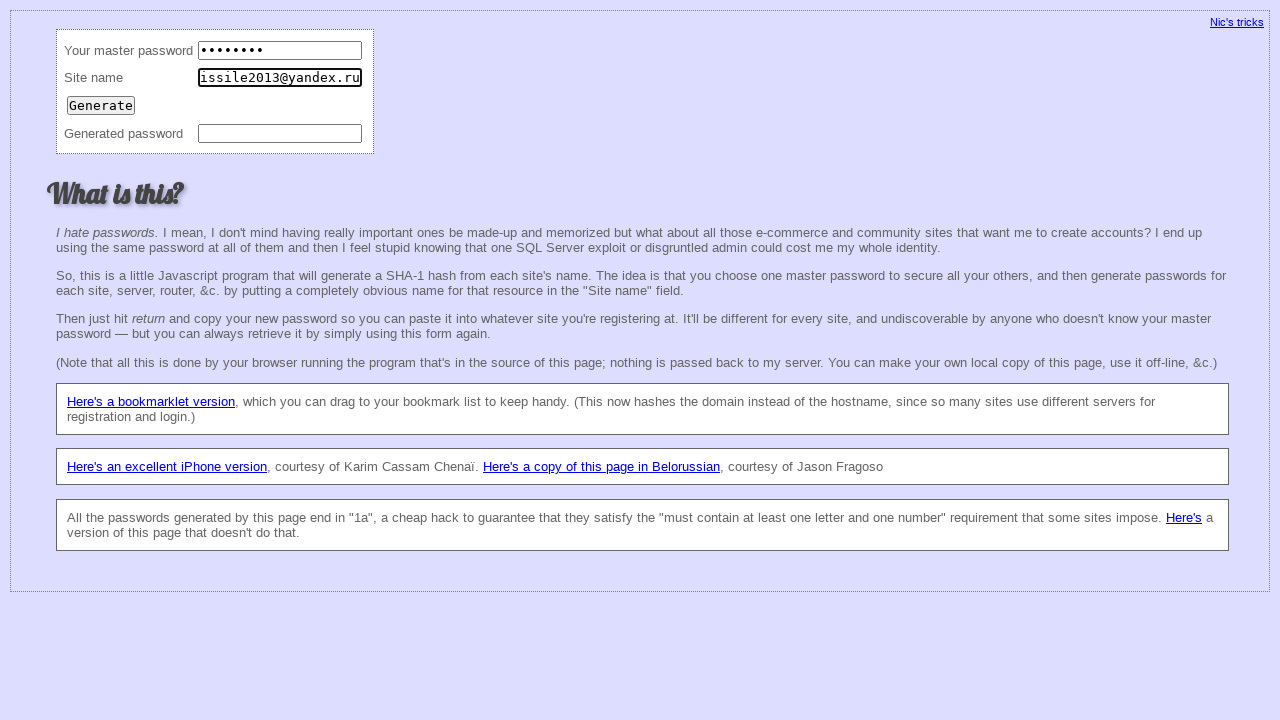

Clicked generate button at (101, 105) on input >> nth=2
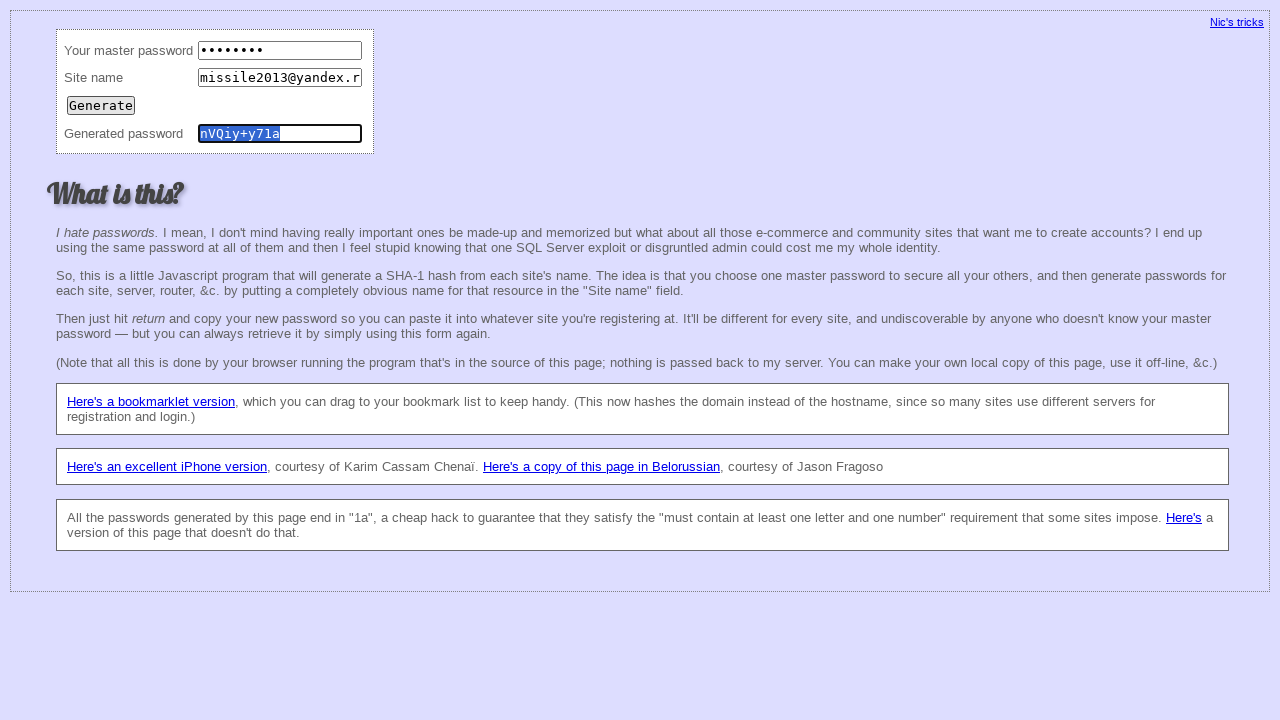

Waited 1000ms for password generation
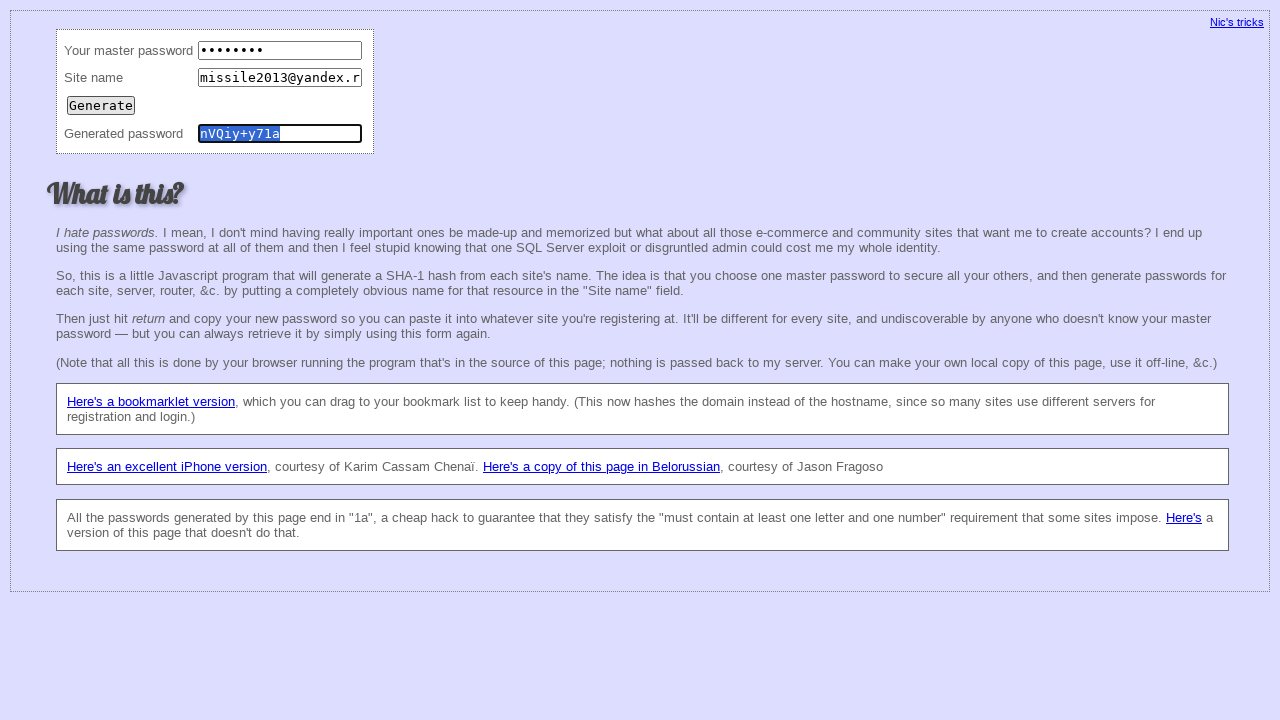

Verified generated password matches expected value 'nVQiy+y71a'
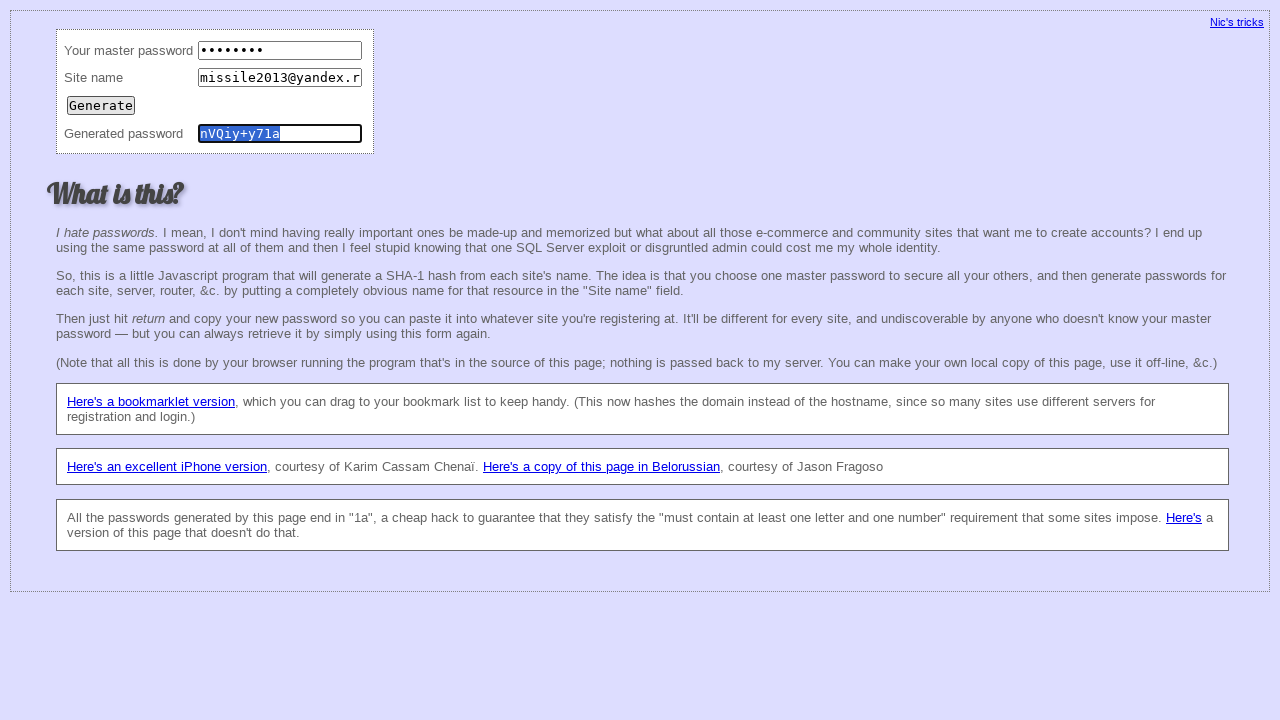

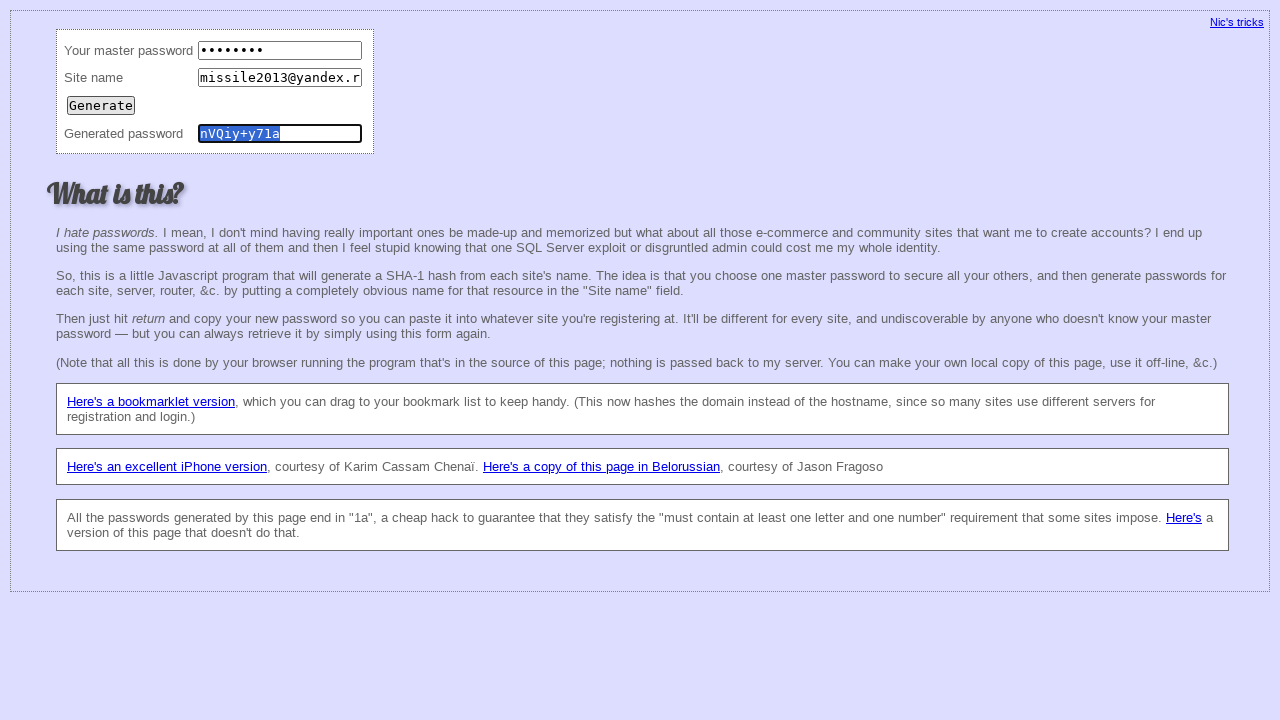